Navigates to DemoQA website, handles an ad iframe, and clicks on the Elements section

Starting URL: https://demoqa.com/

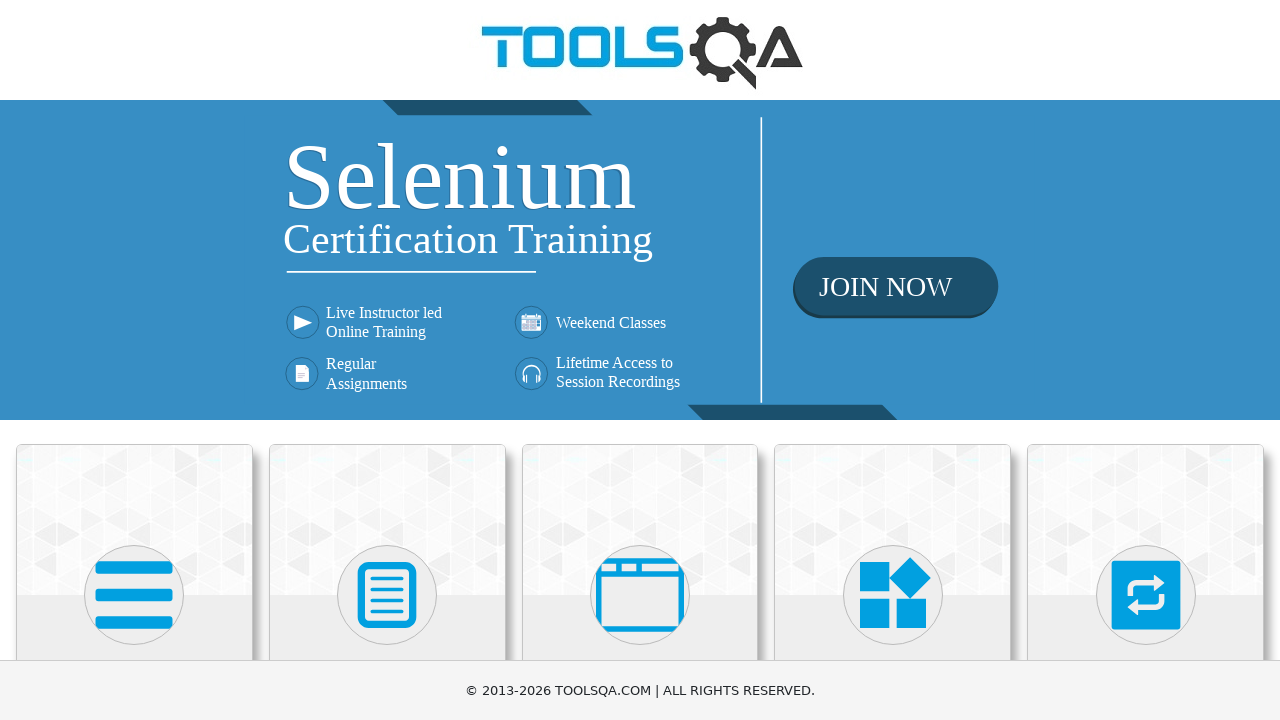

Attempted to access ad iframe
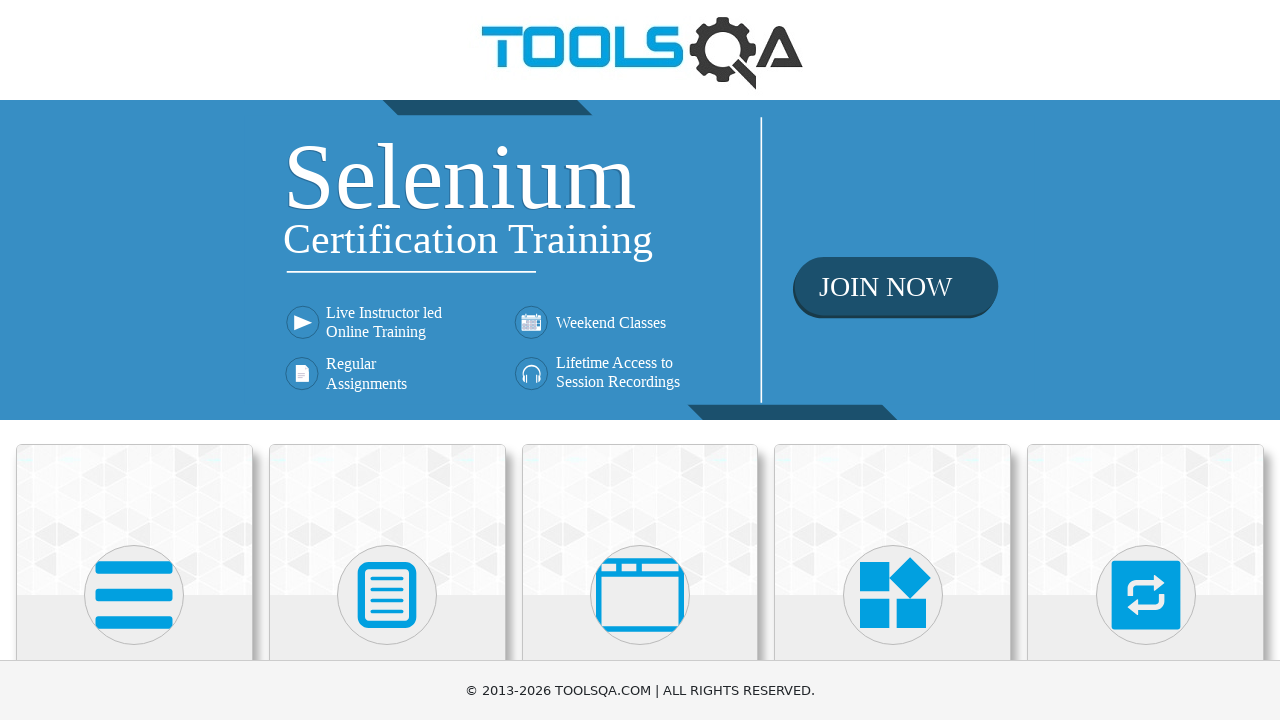

Clicked on Elements section at (134, 360) on xpath=//h5[contains(text(), 'Elements')]
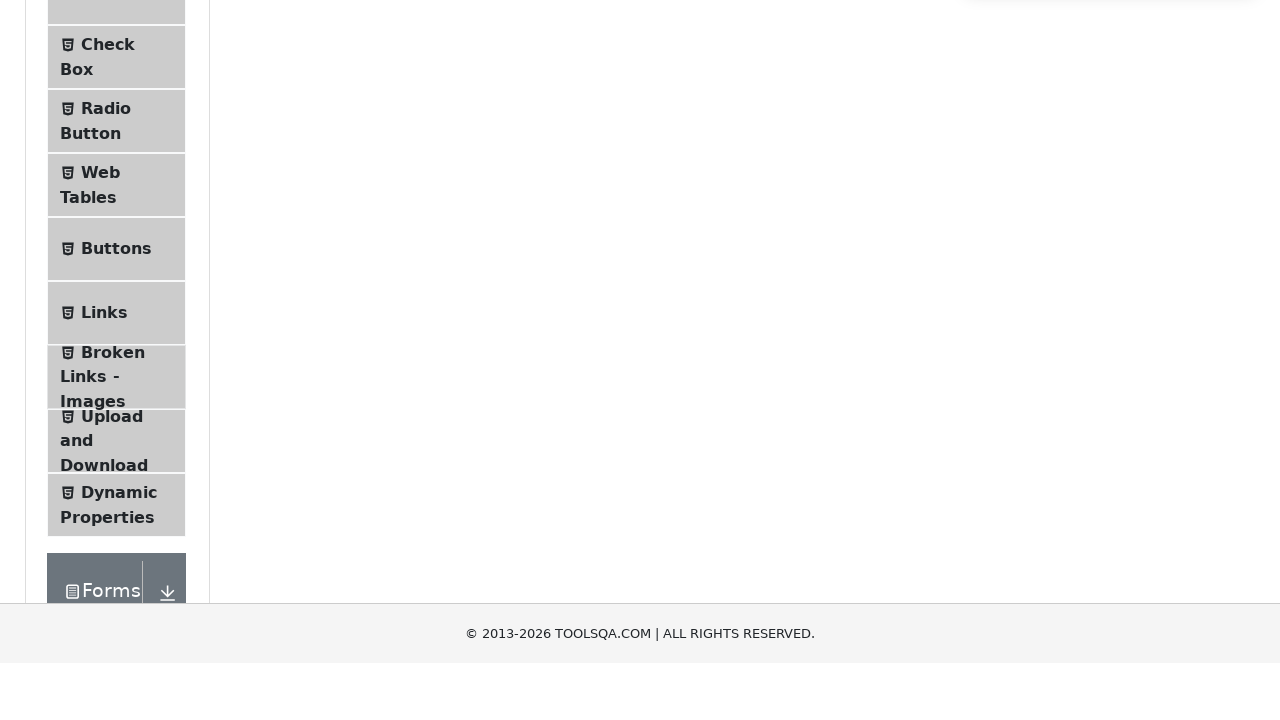

Page load state completed after navigating to Elements
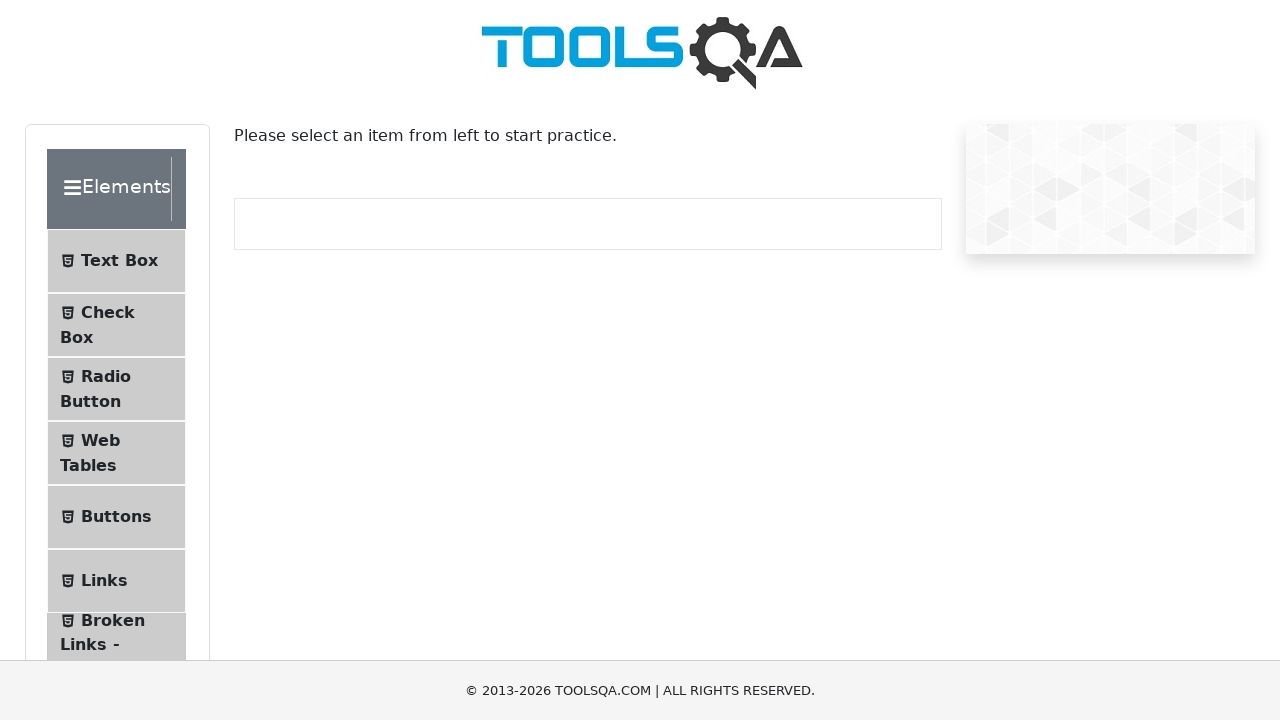

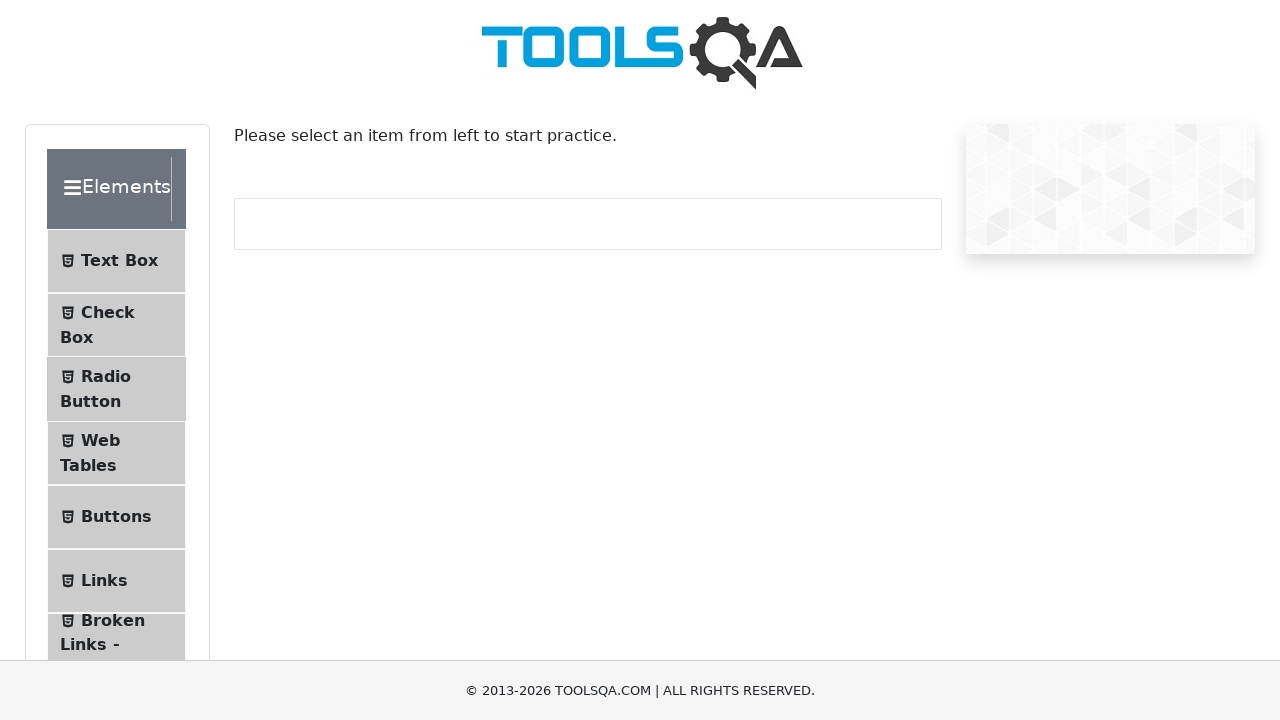